Tests various UI elements on a practice automation page including radio buttons, dropdowns, checkboxes, alerts, mouse hover actions, and iframe switching

Starting URL: https://rahulshettyacademy.com/AutomationPractice/

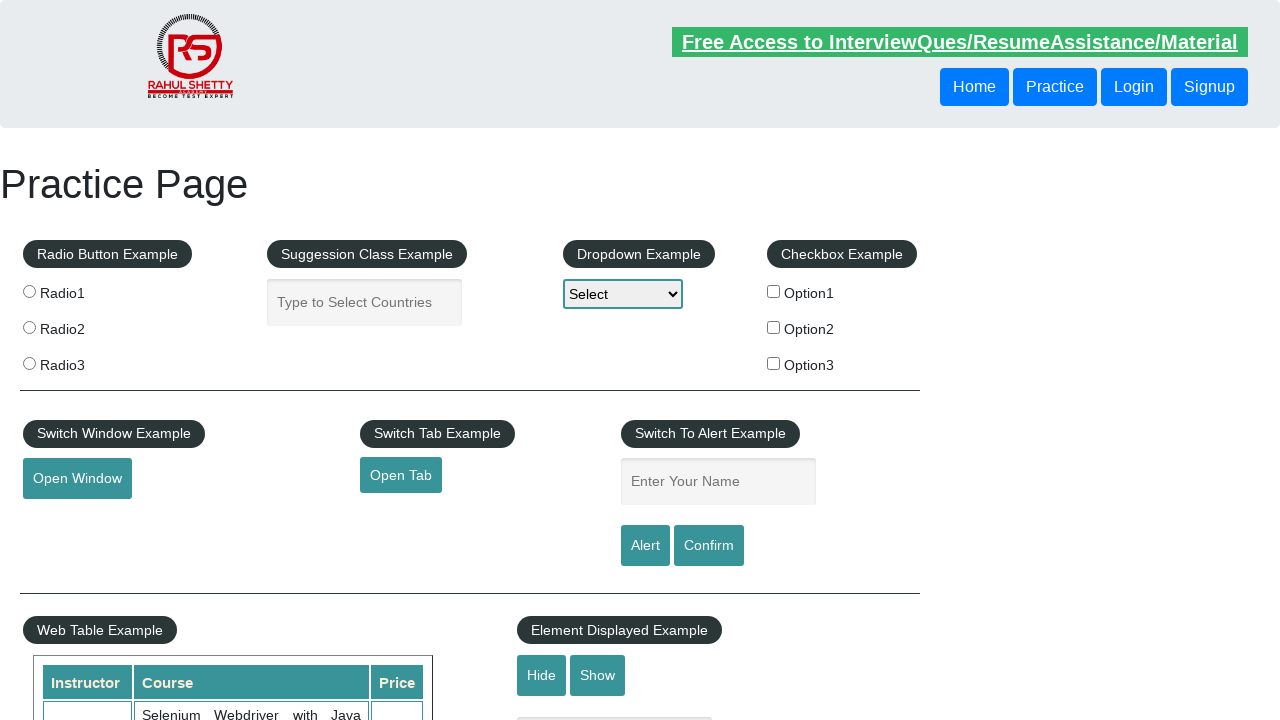

Clicked radio button 3 at (29, 363) on input[value='radio3']
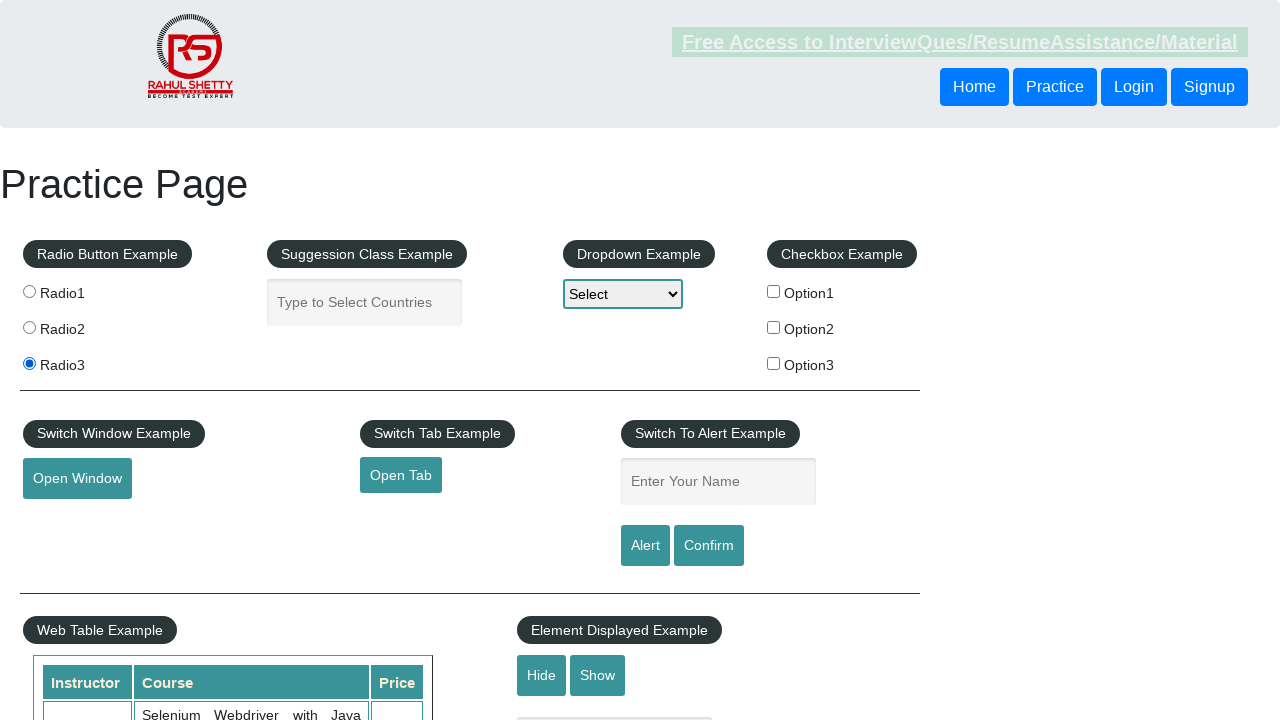

Selected Option3 from dropdown using index 3 on #dropdown-class-example
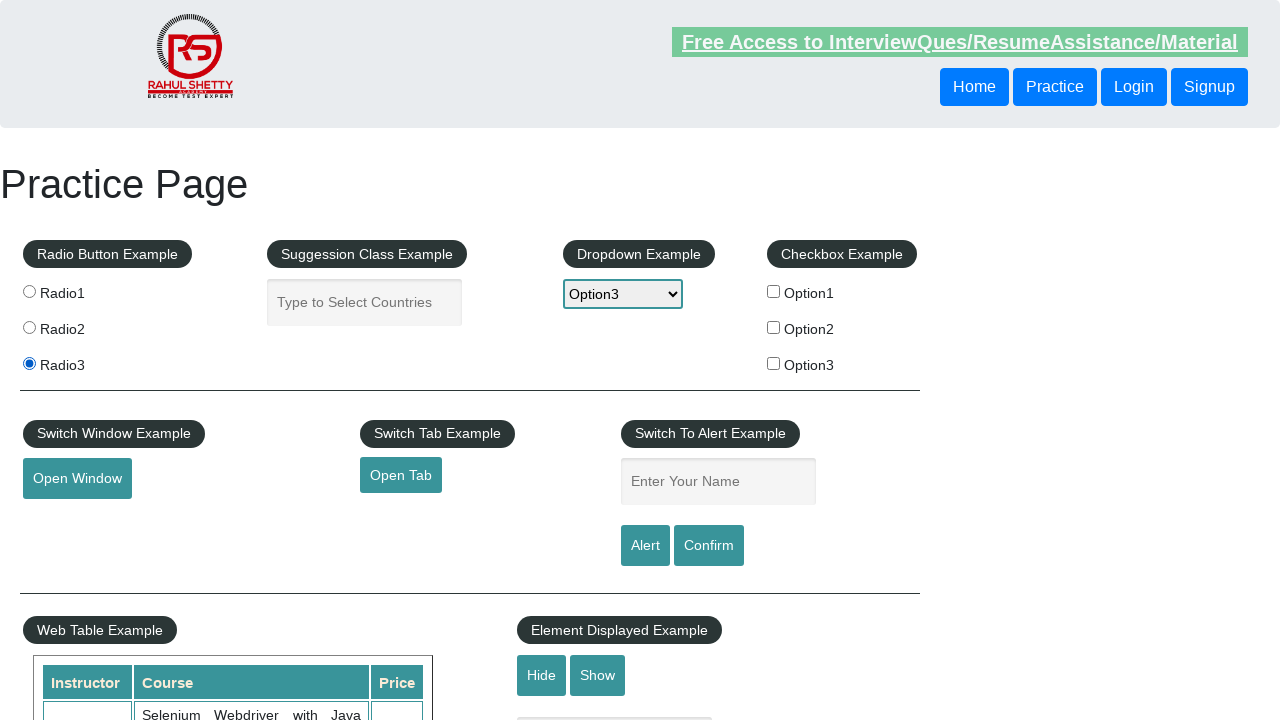

Clicked checkbox option 1 at (774, 291) on #checkBoxOption1
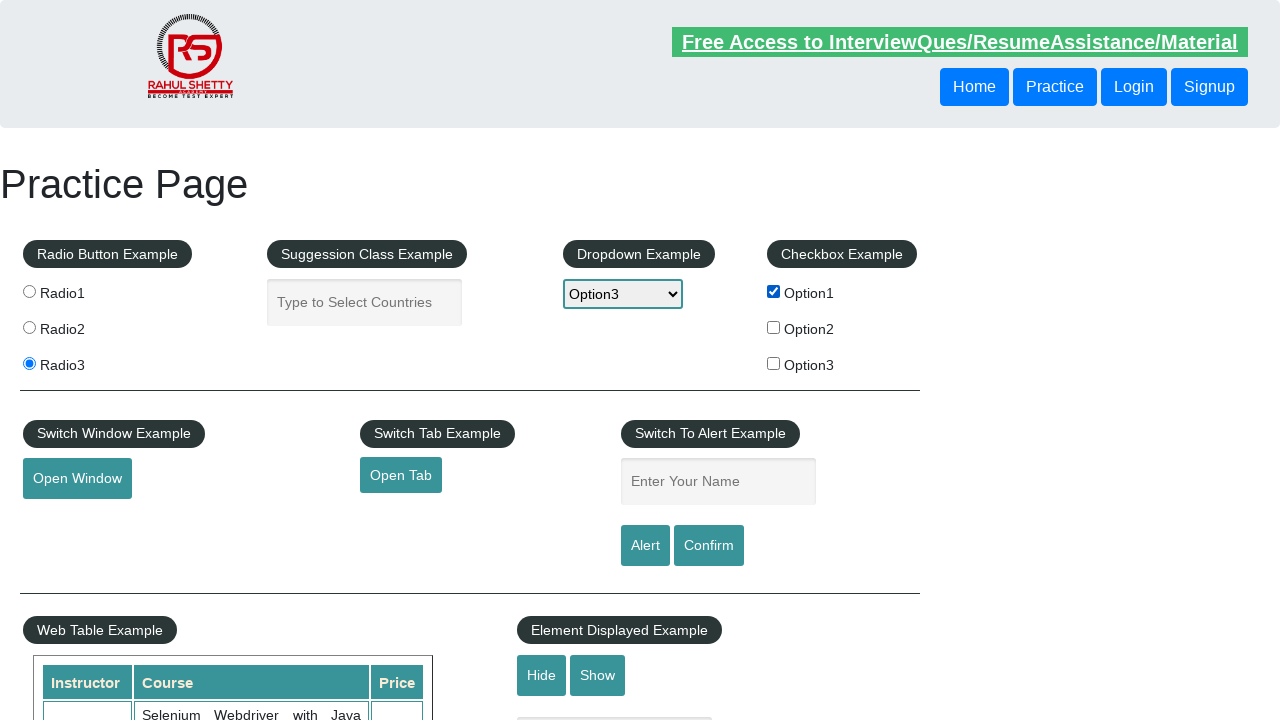

Filled name field with 'Sufi' on #name
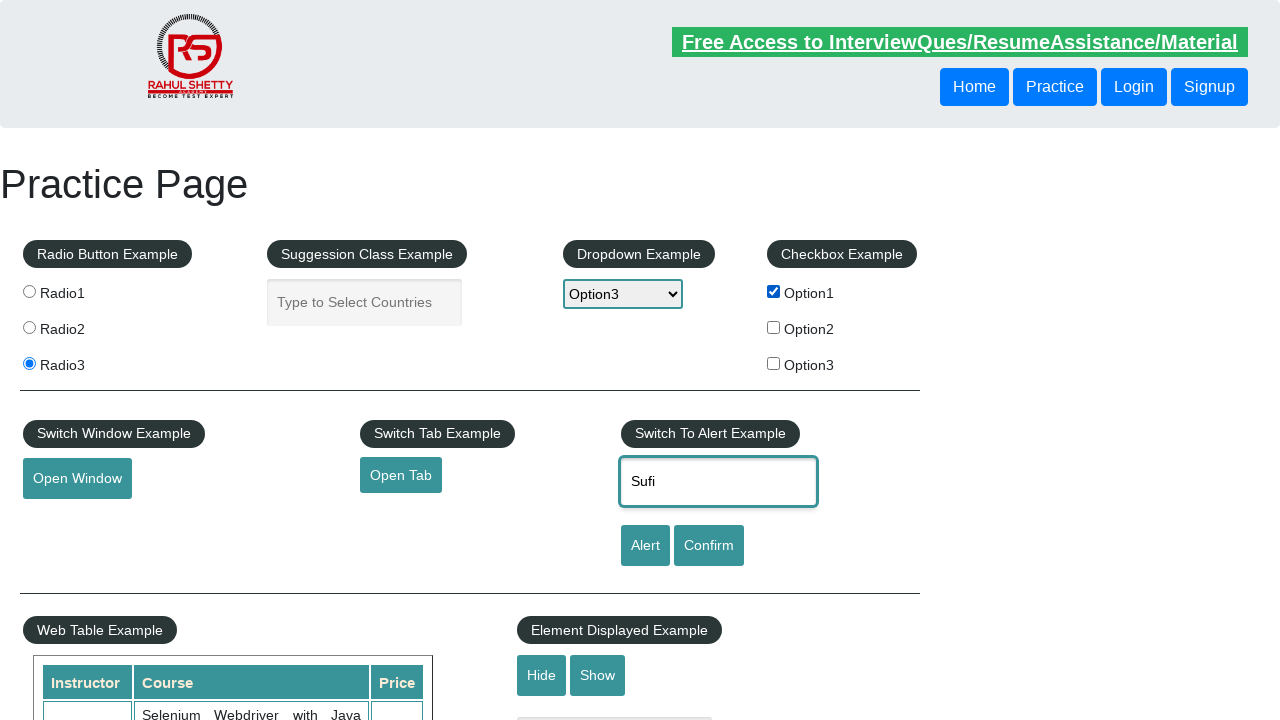

Clicked alert button at (645, 546) on #alertbtn
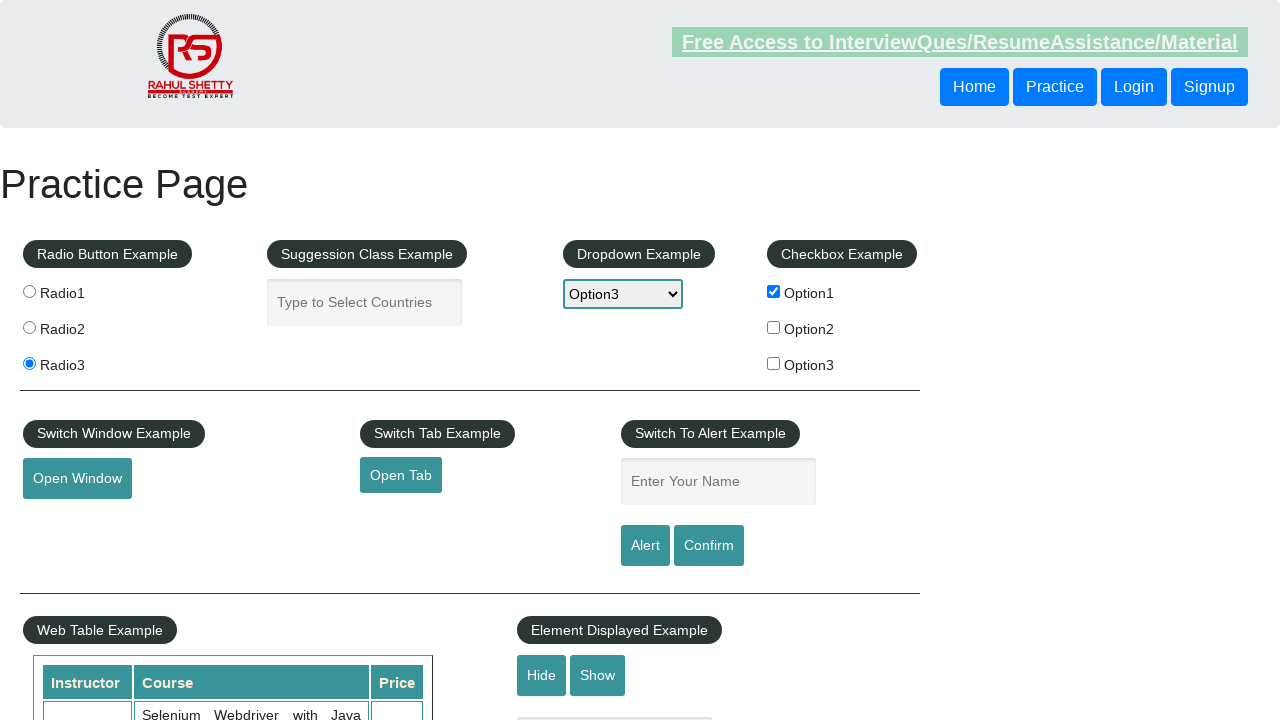

Alert dialog accepted
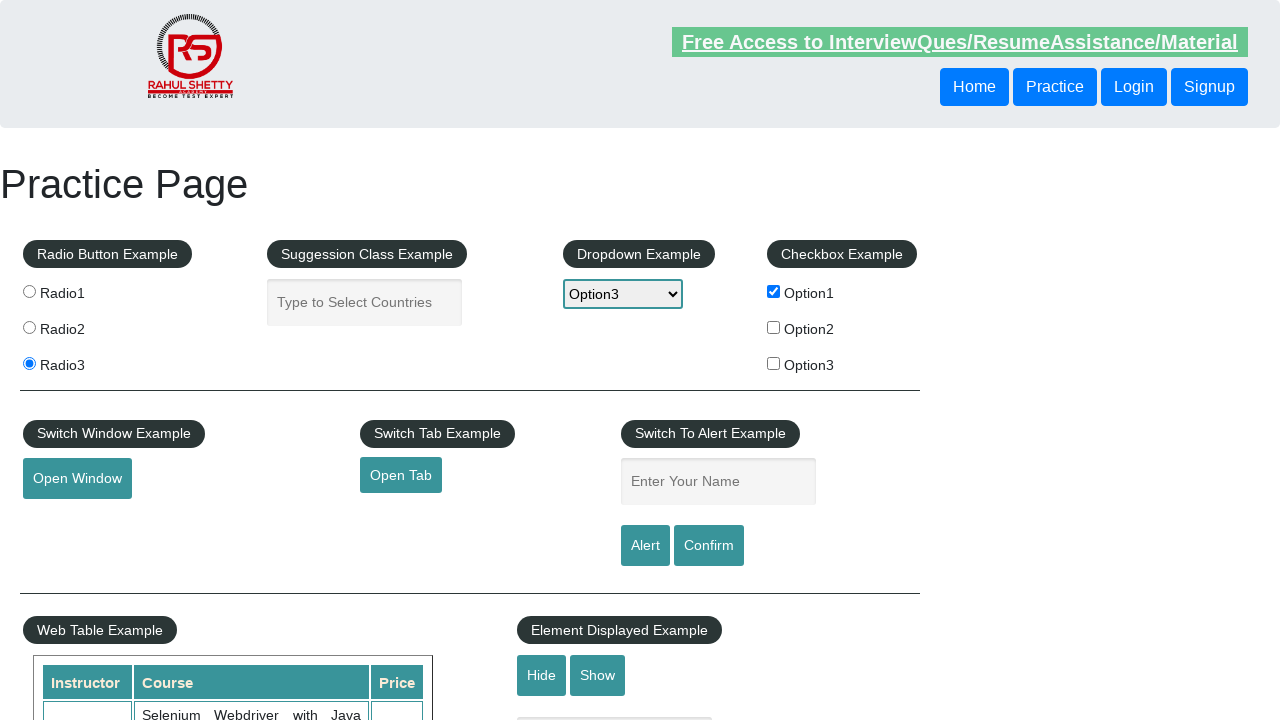

Hovered over mousehover element at (83, 361) on #mousehover
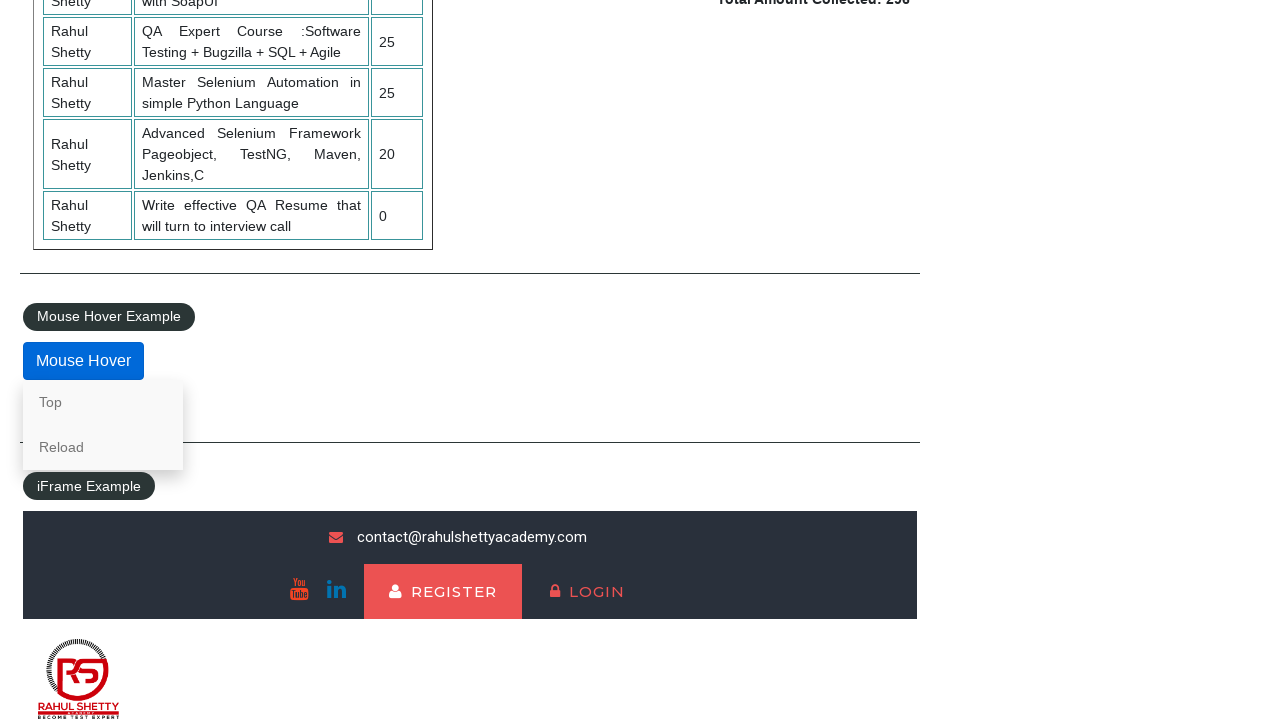

Clicked 'Top' option after mouse hover at (103, 402) on a:text('Top')
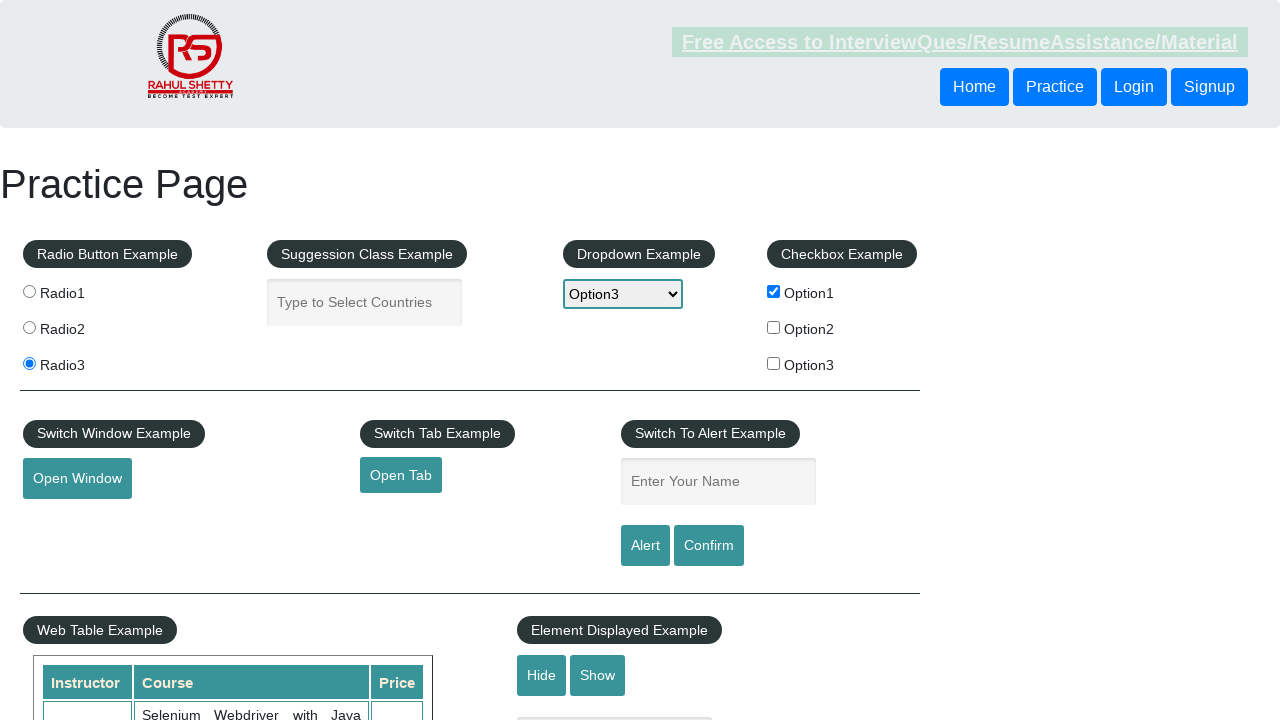

Located iframe with ID 'courses-iframe'
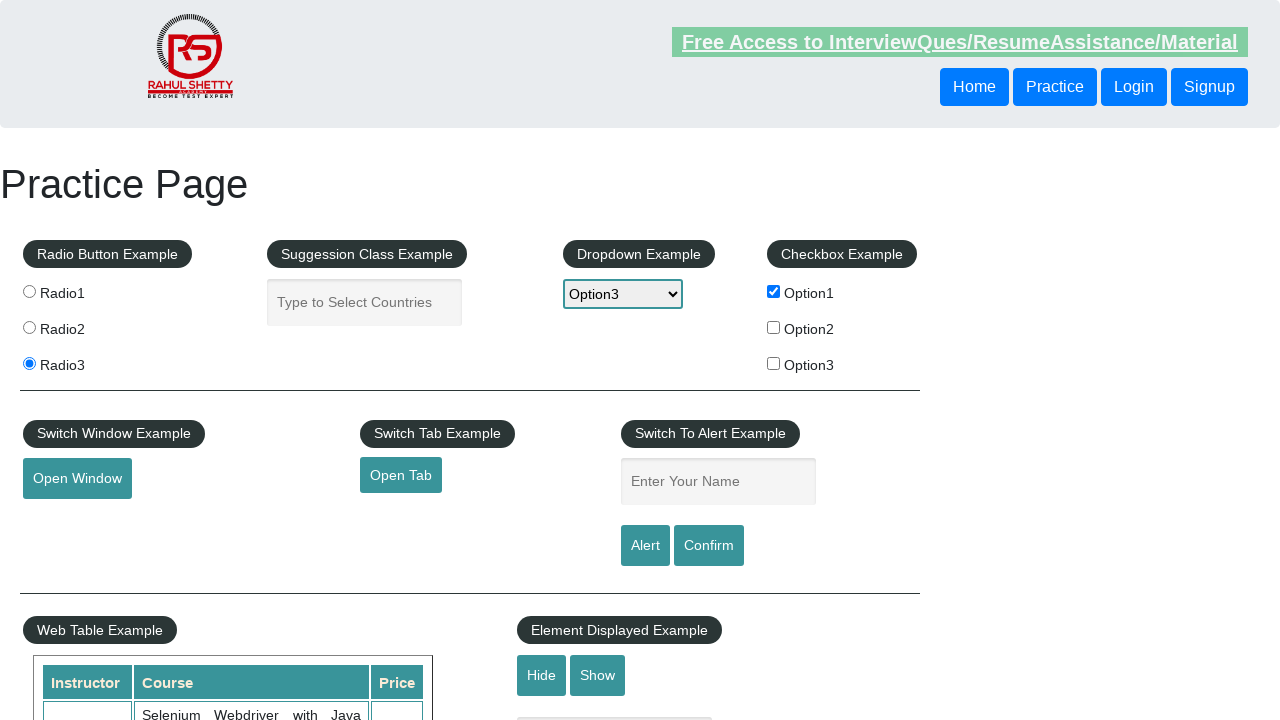

Waited for courses iframe to load
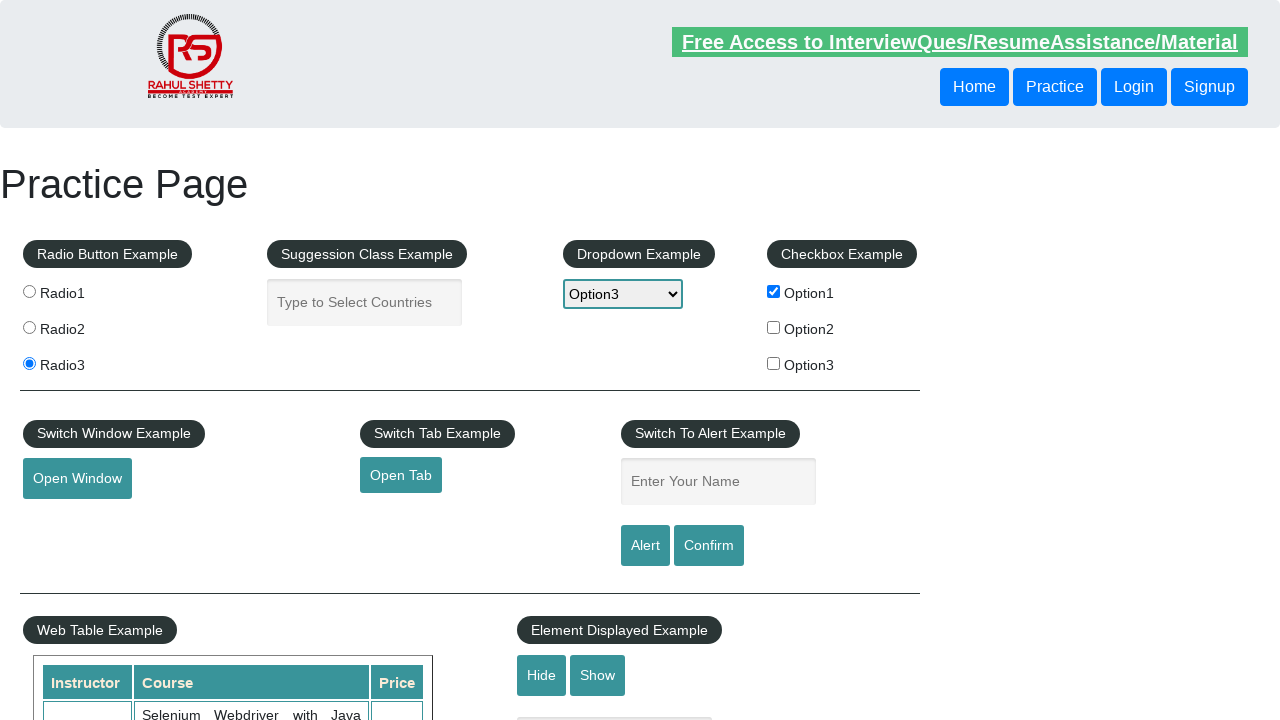

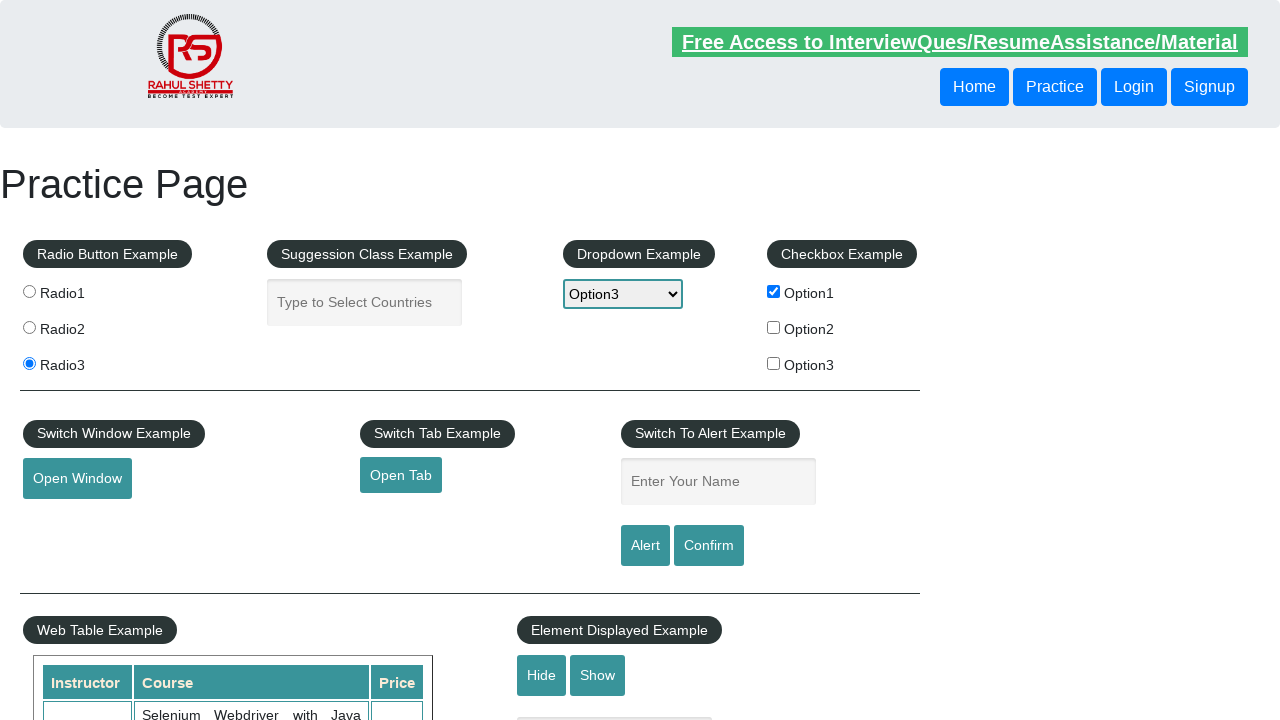